Tests nested iframe navigation by clicking on the Nested Frames link, switching to the top frame, then to the middle frame, and verifying the content element is accessible.

Starting URL: http://the-internet.herokuapp.com/

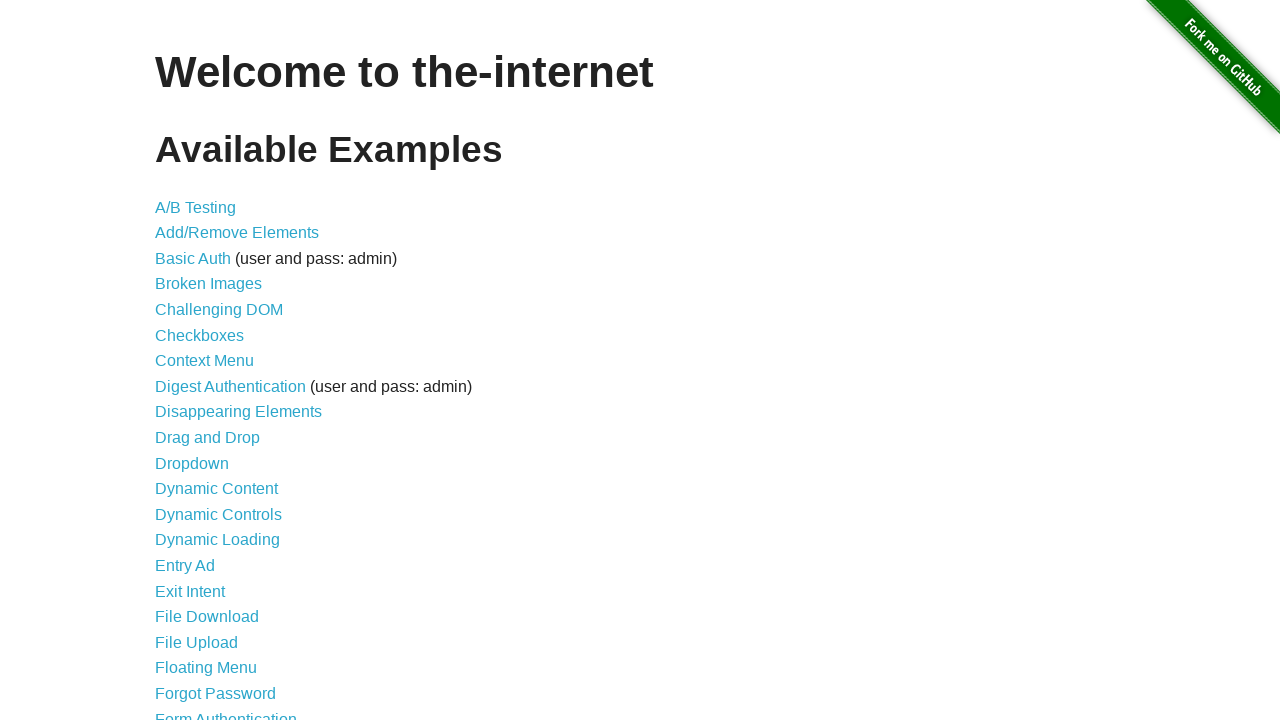

Clicked on Nested Frames link at (210, 395) on text=Nested Frames
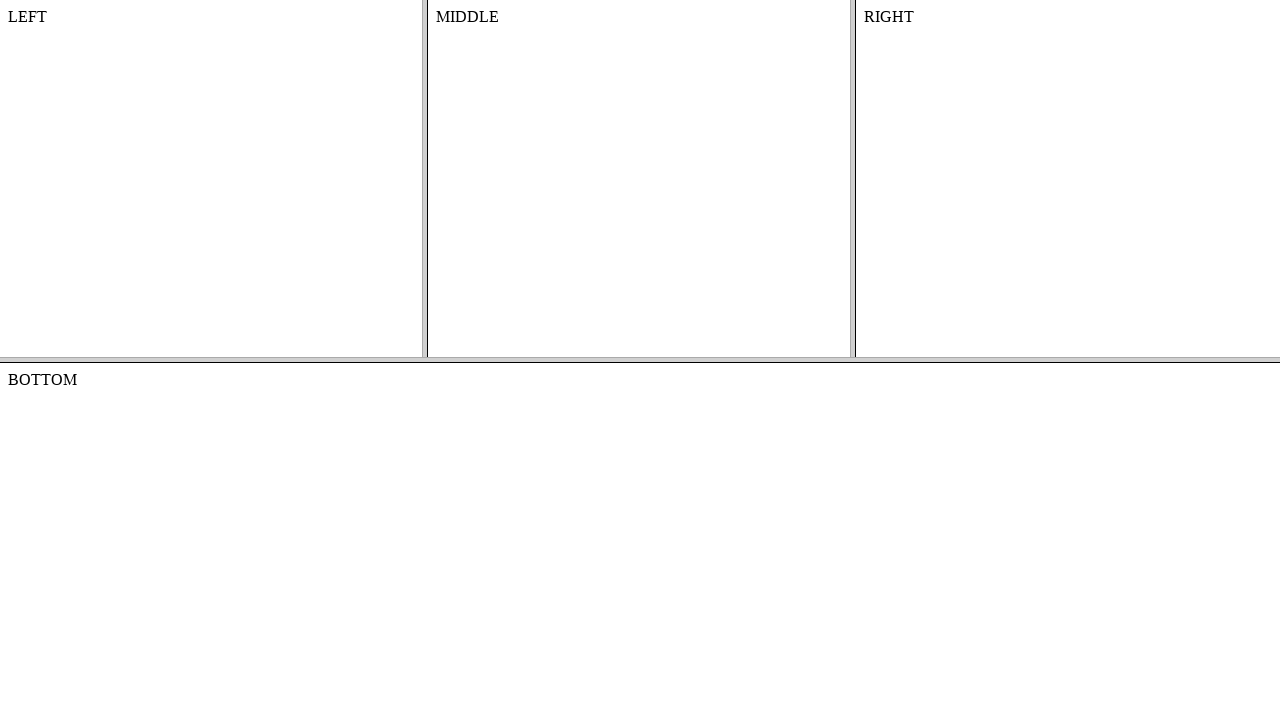

Waited for frames page to load
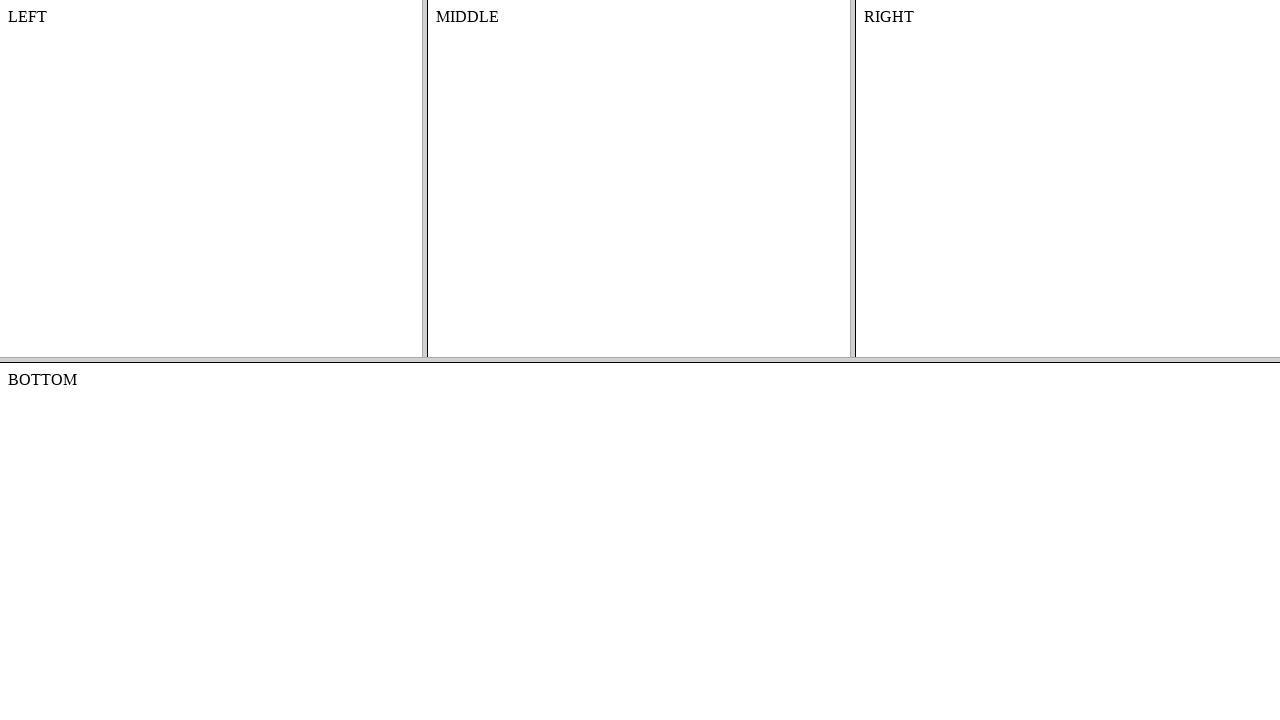

Located the top frame
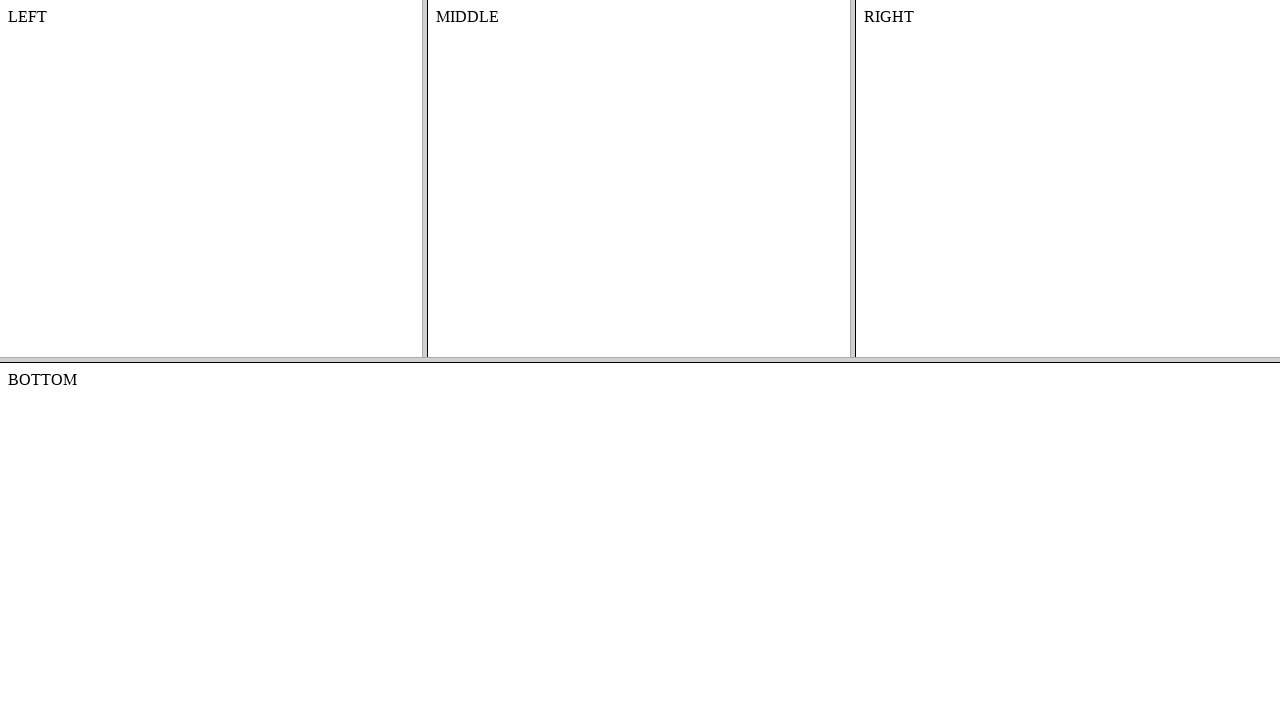

Located the middle frame within the top frame
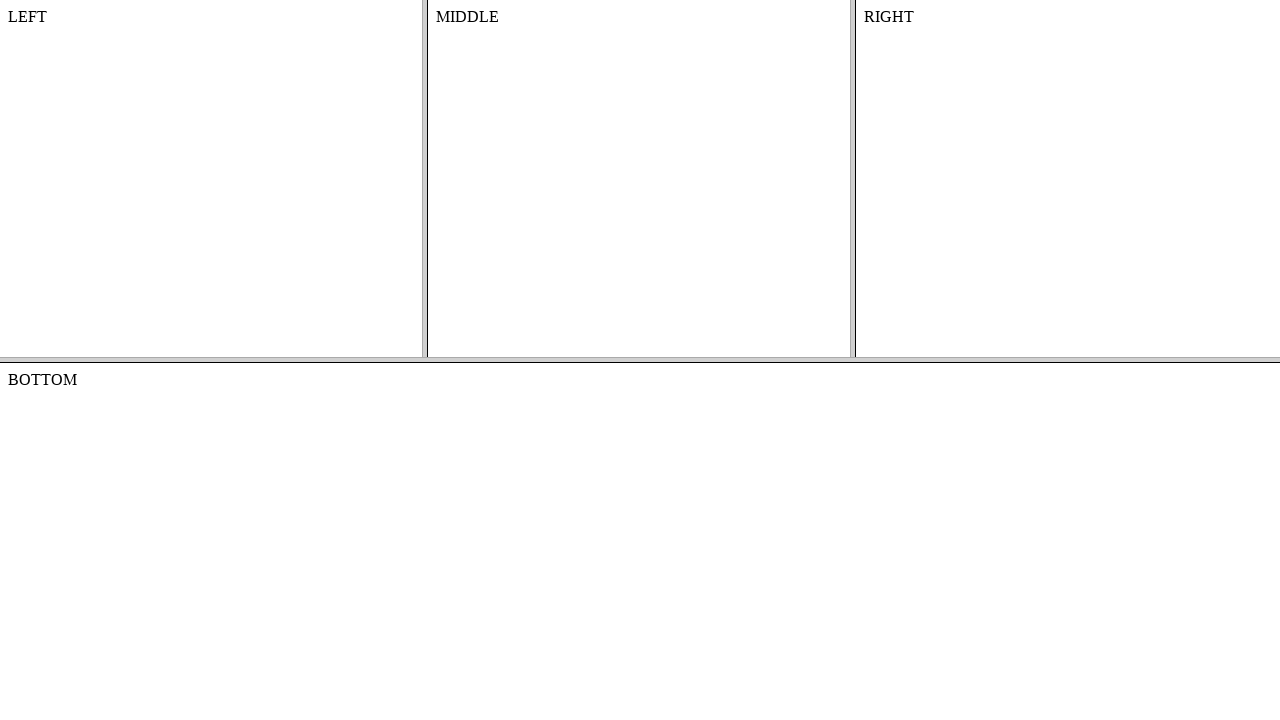

Verified content element is accessible in middle frame
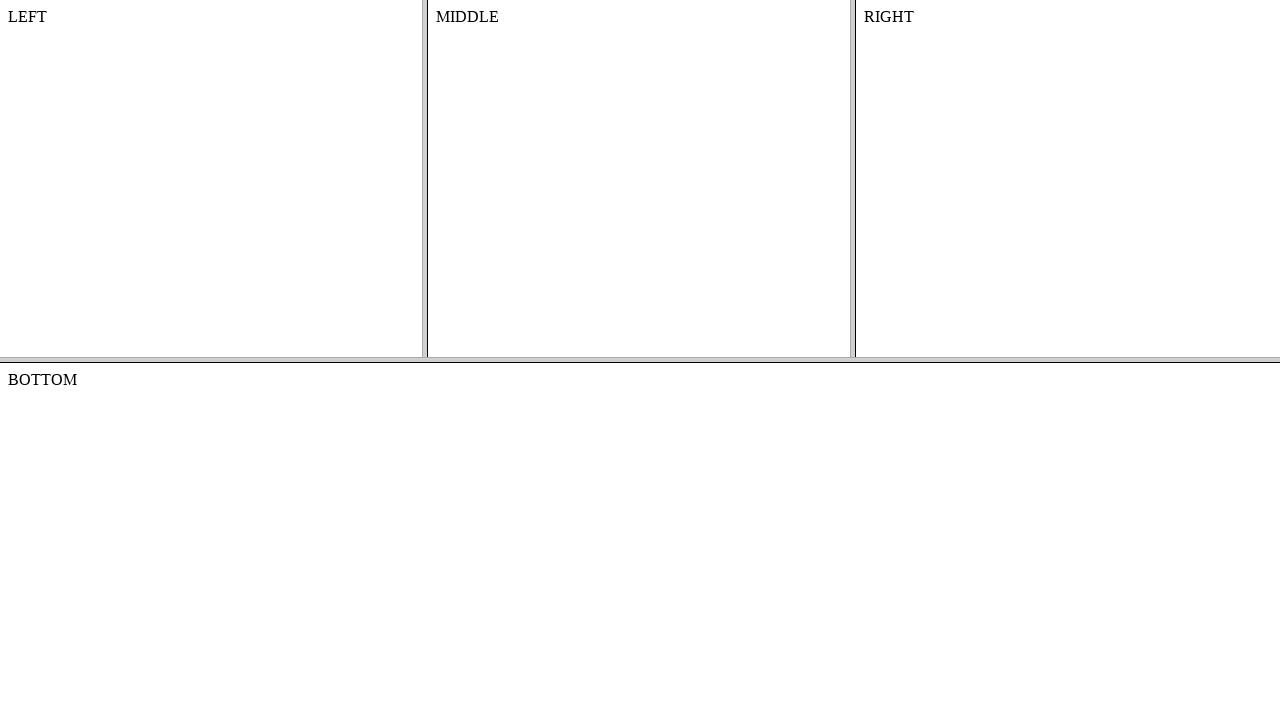

Retrieved text content from middle frame content element
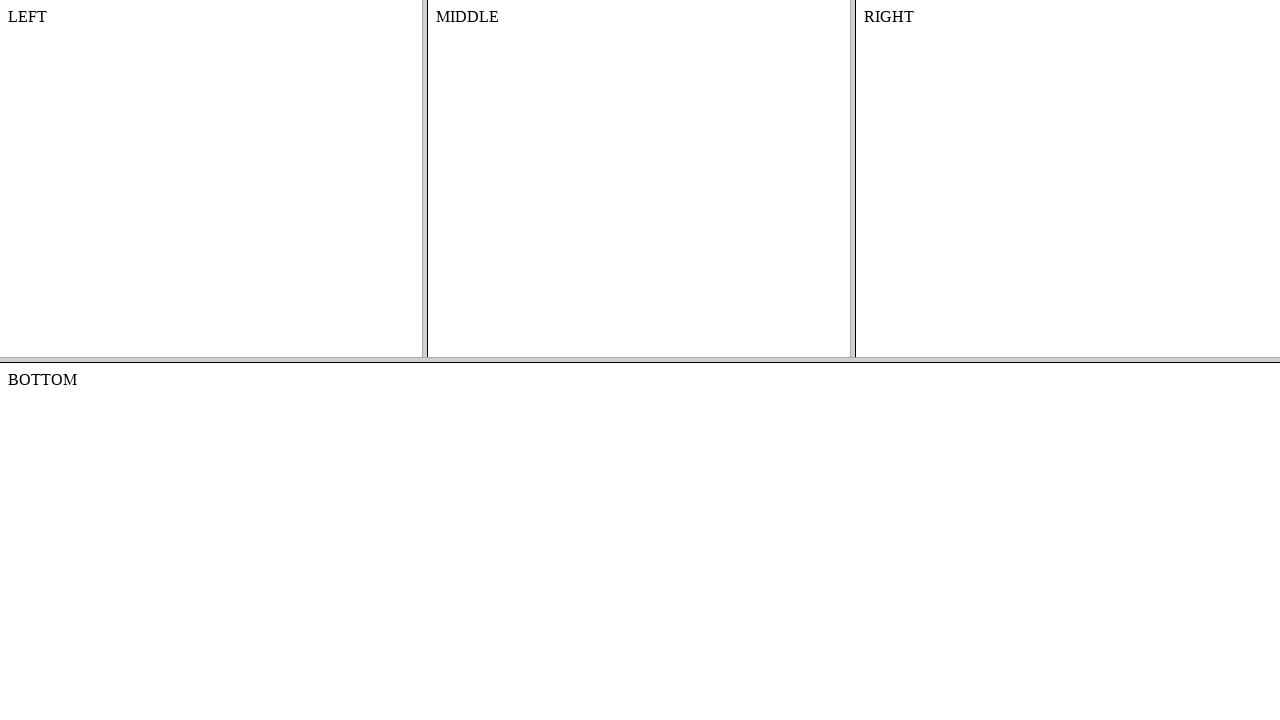

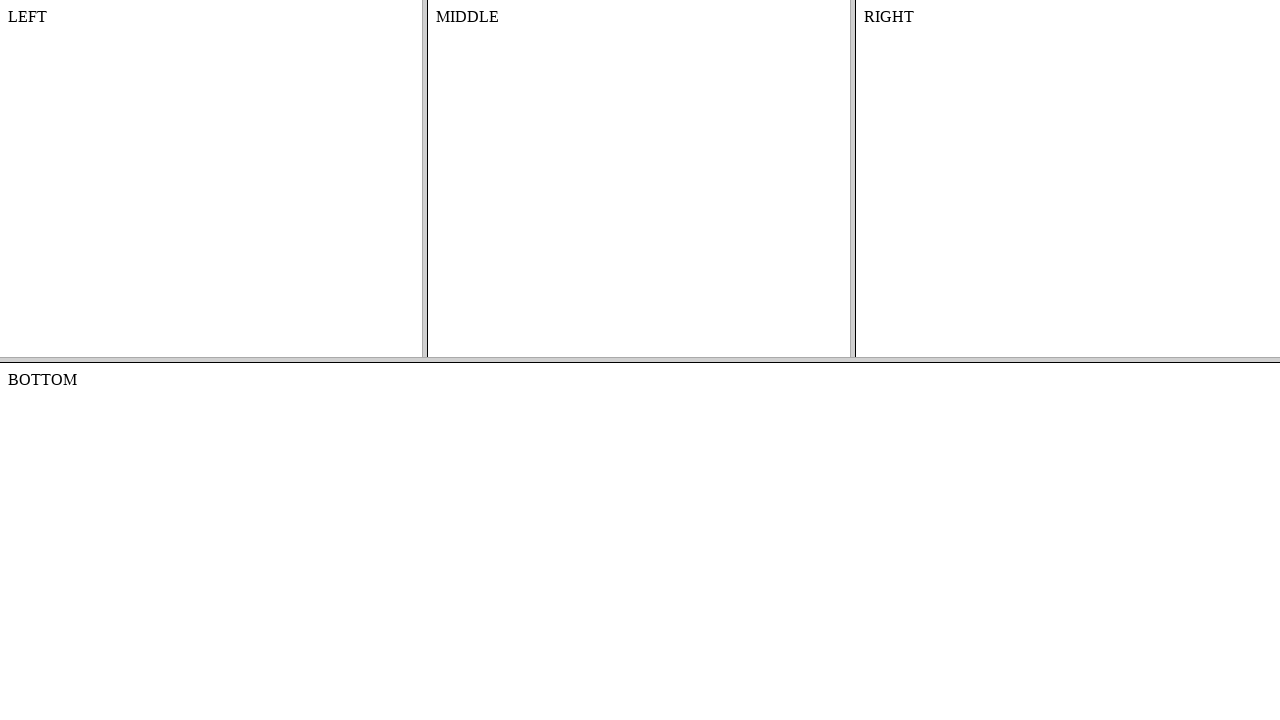